Navigates to the DemoBlaze e-commerce homepage and validates that the page title is "STORE" and the logo is visible.

Starting URL: https://www.demoblaze.com/index.html

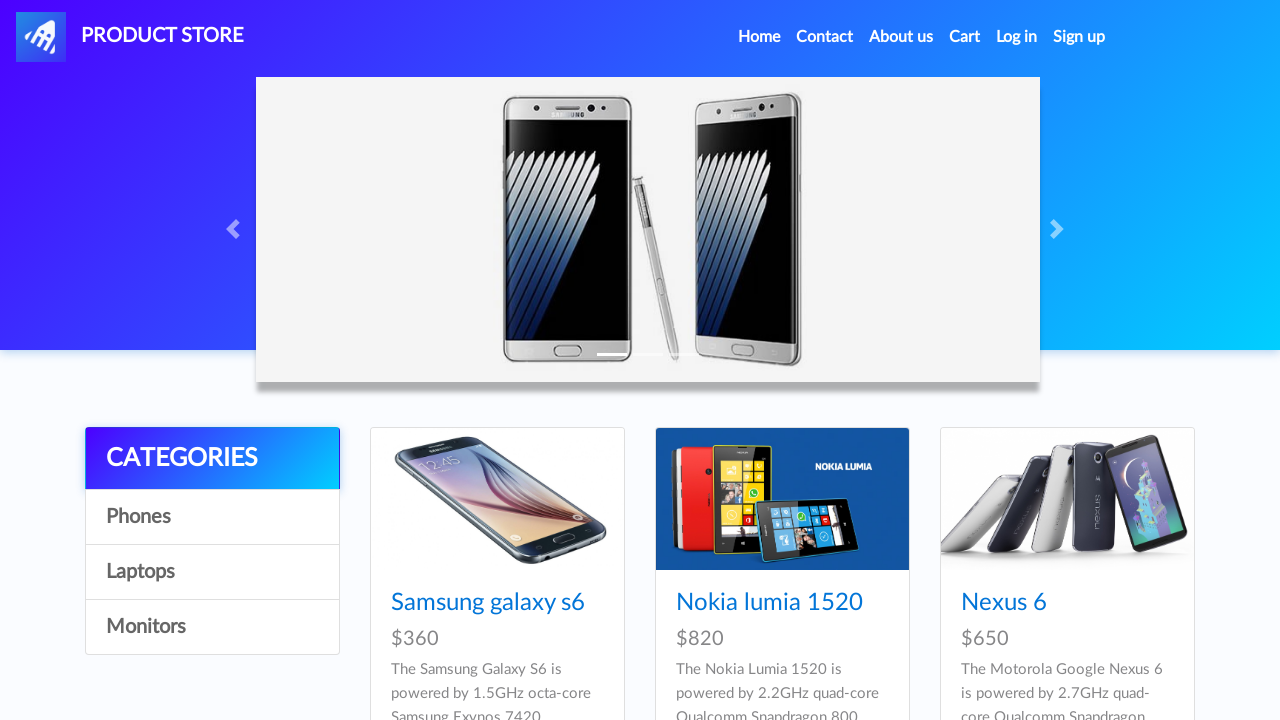

Navigated to DemoBlaze homepage
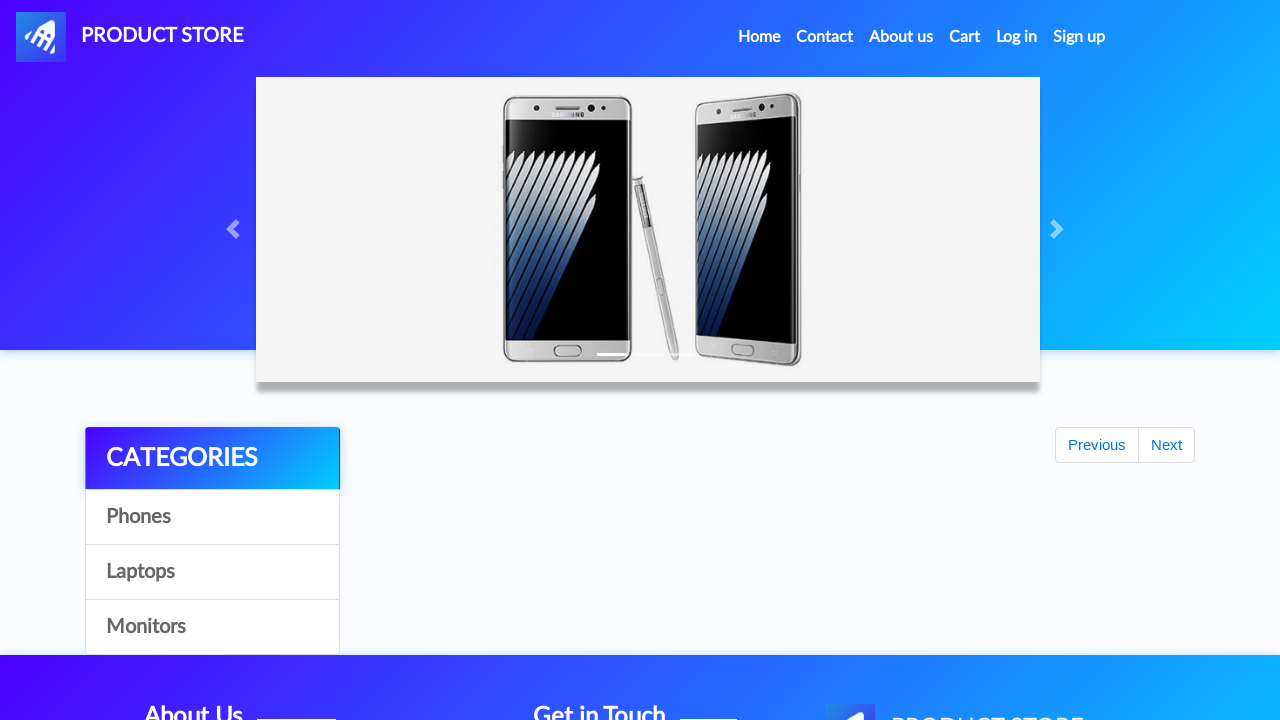

Verified page title is 'STORE'
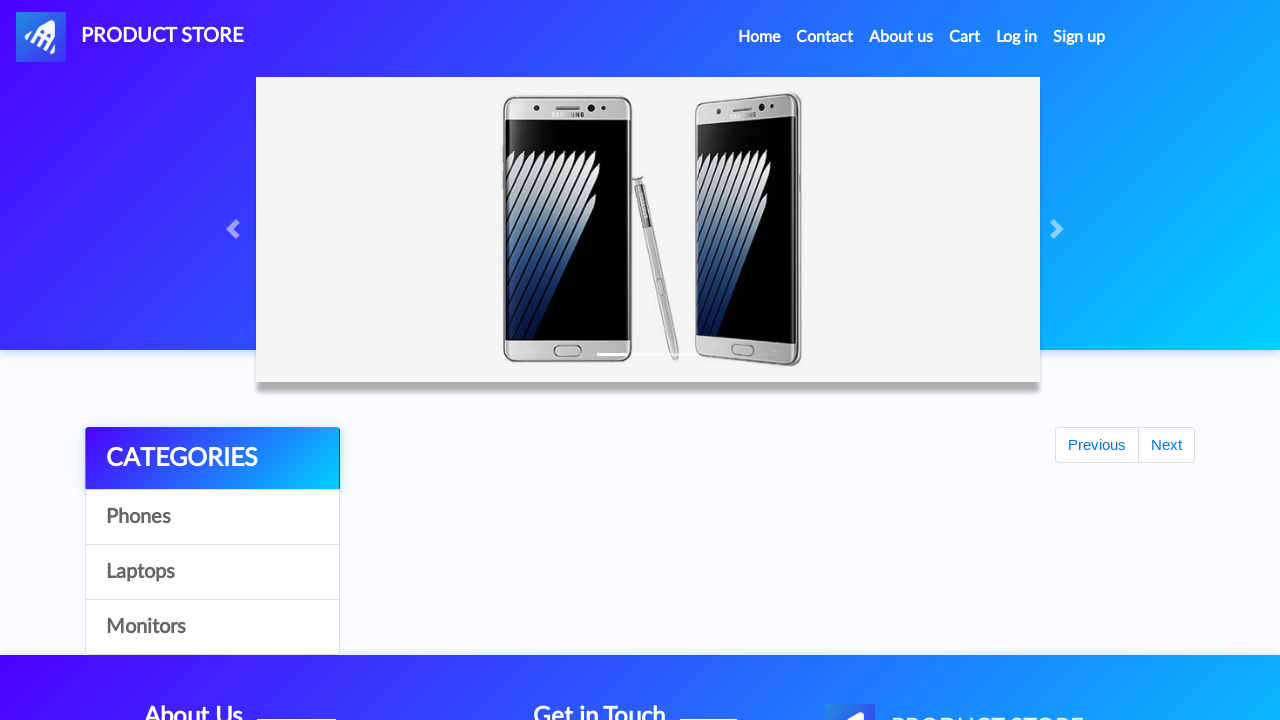

Logo element became visible
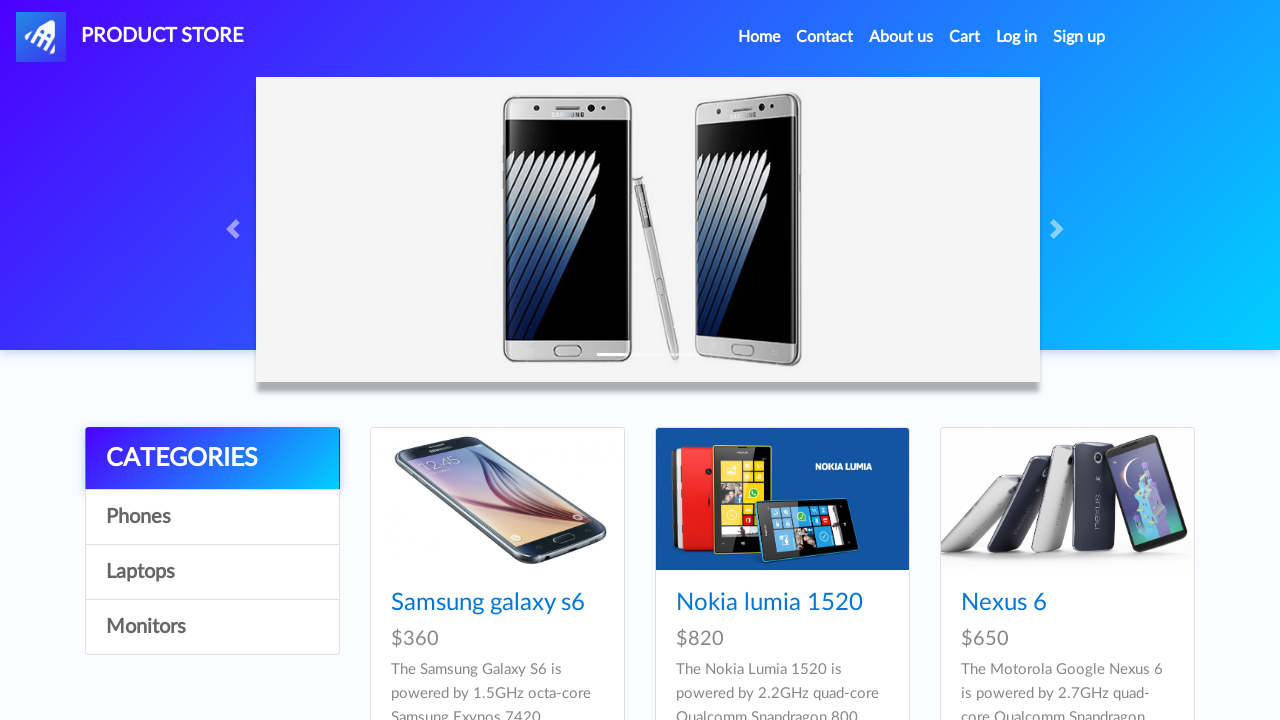

Verified logo is visible
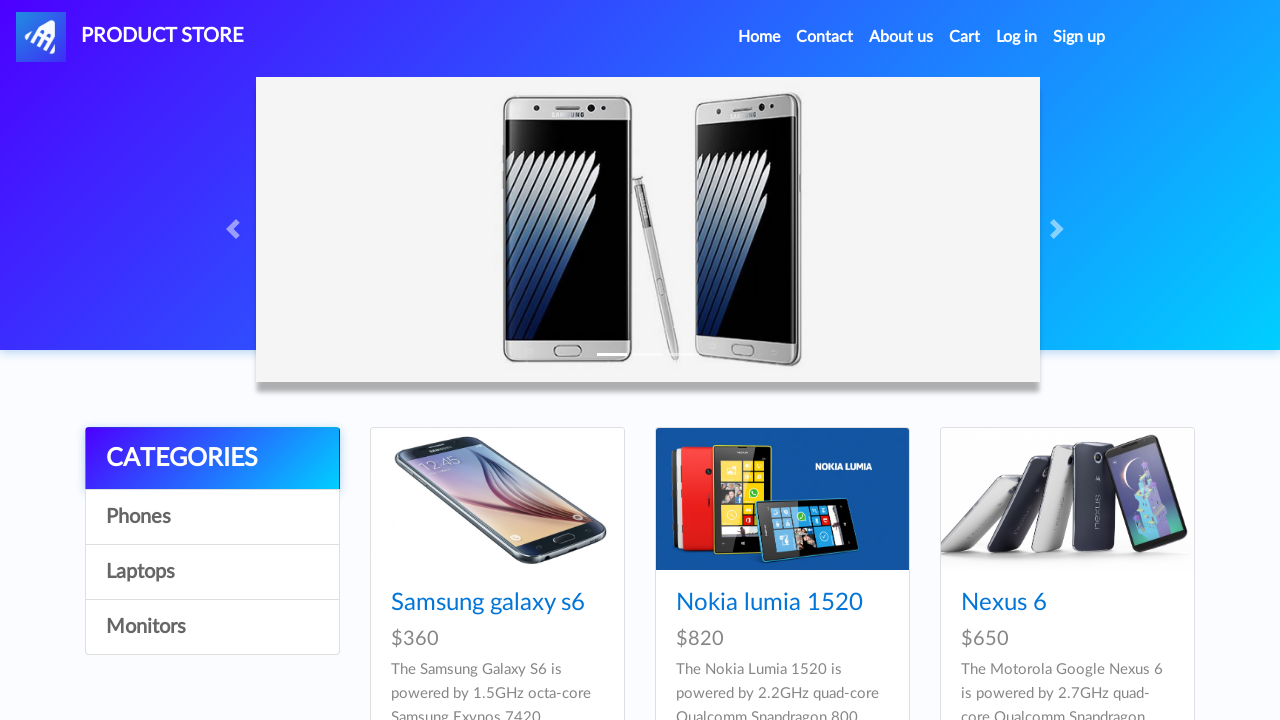

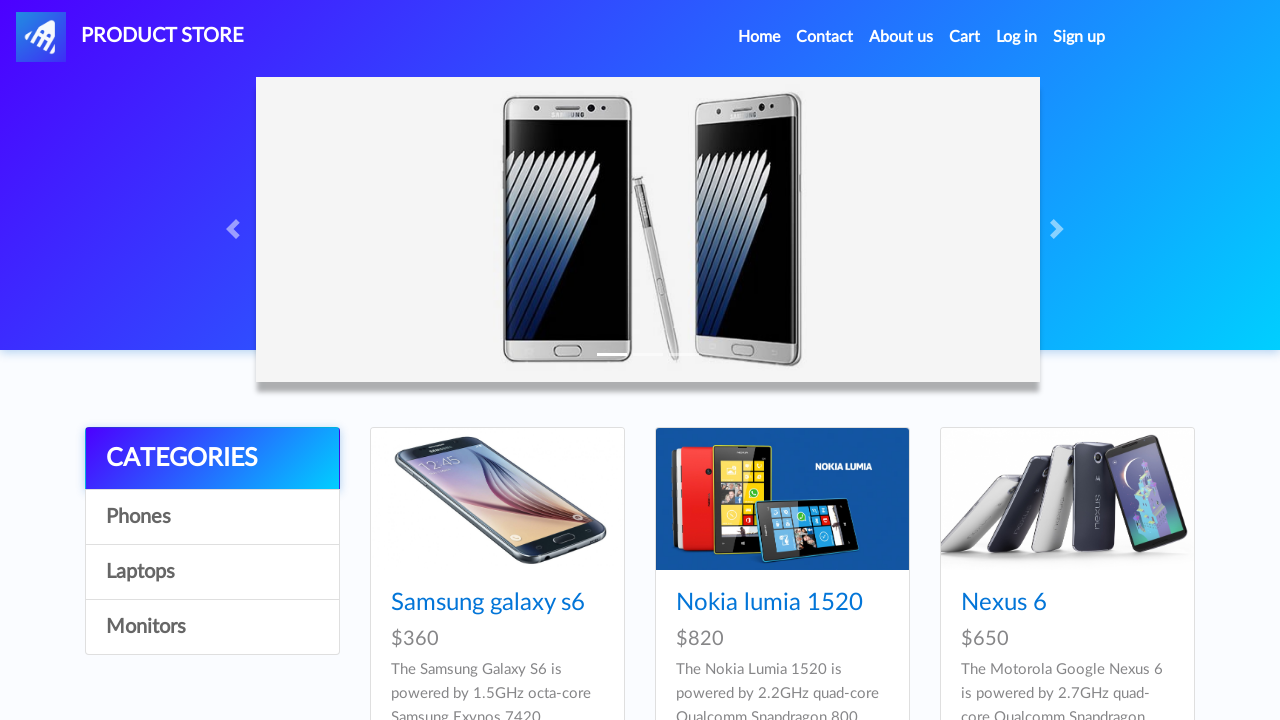